Tests adding multiple todos, selecting all with toggle-all checkbox, and clearing all completed todos.

Starting URL: https://demo.playwright.dev/todomvc/

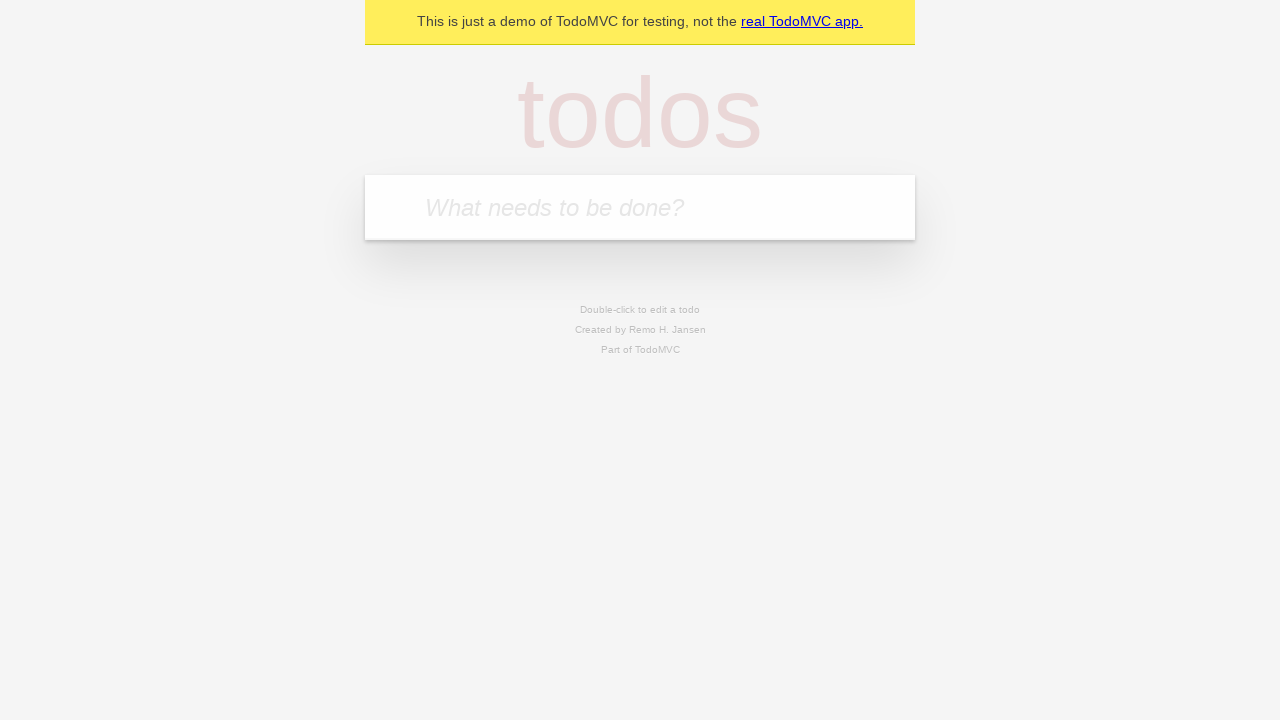

Clicked the new todo input field at (640, 207) on .new-todo
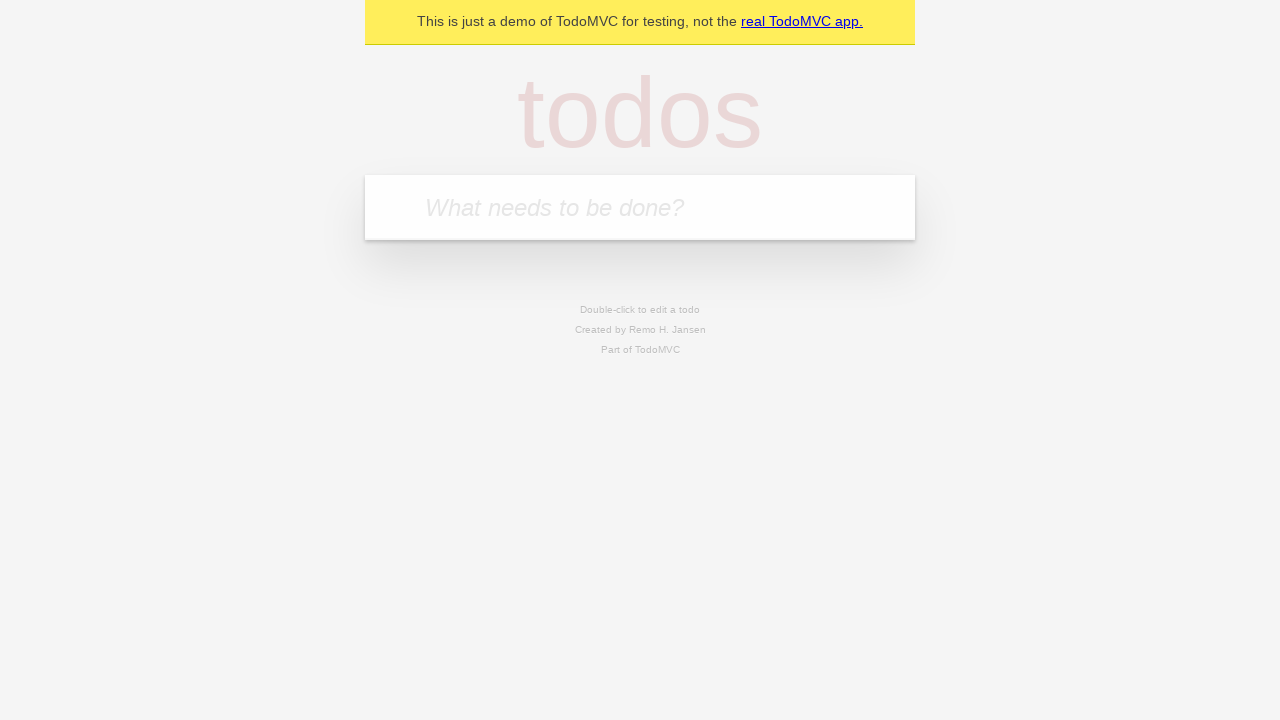

Filled new todo input with 'First generated todo' on .new-todo
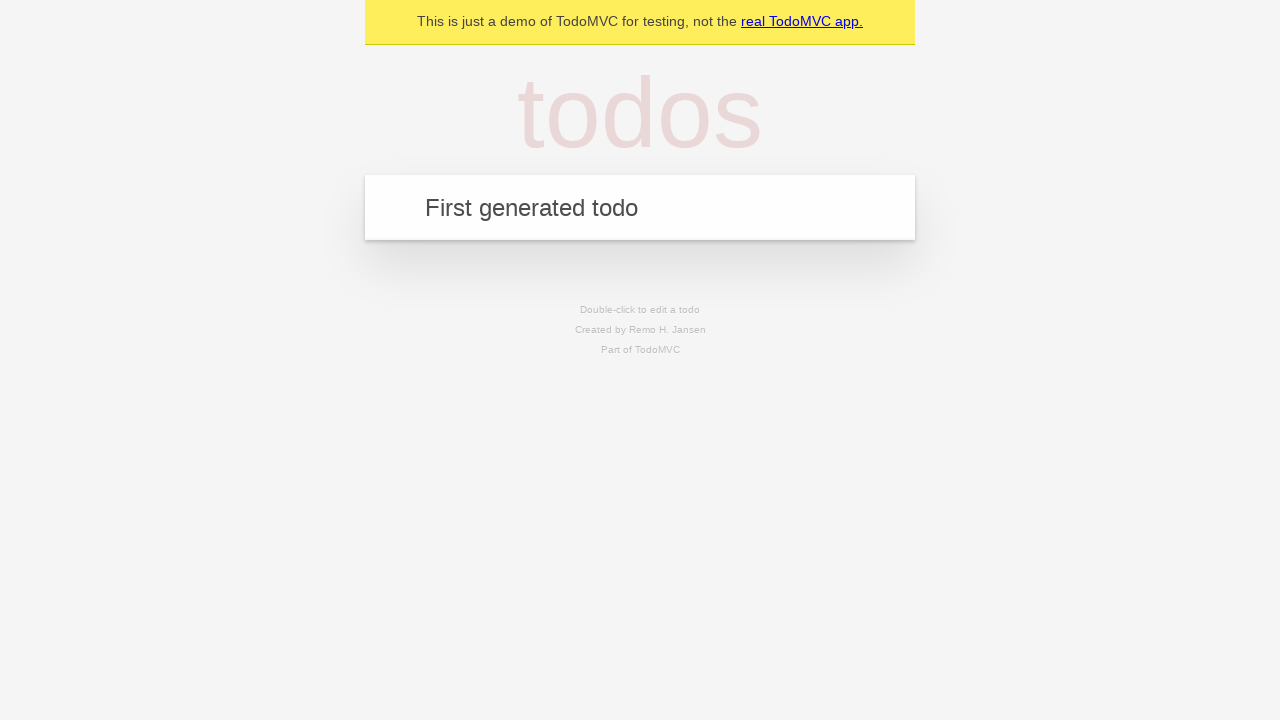

Pressed Enter to add first todo on .new-todo
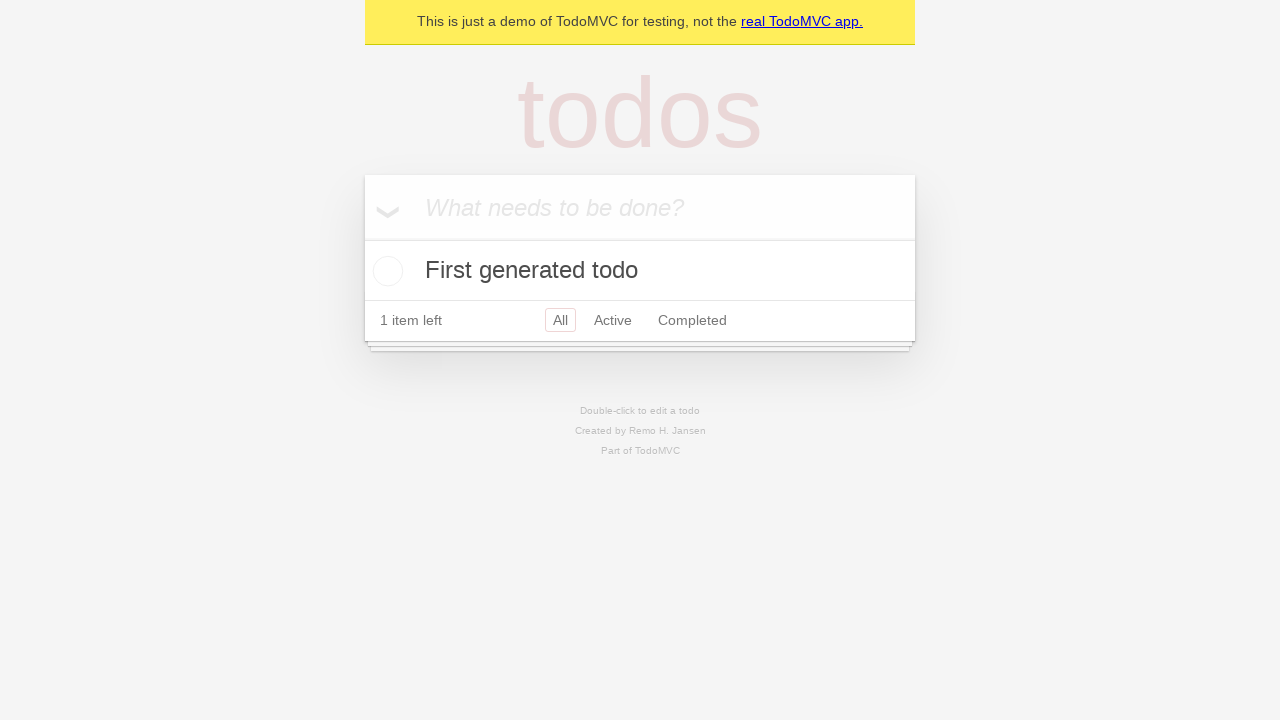

Clicked the new todo input field at (640, 207) on .new-todo
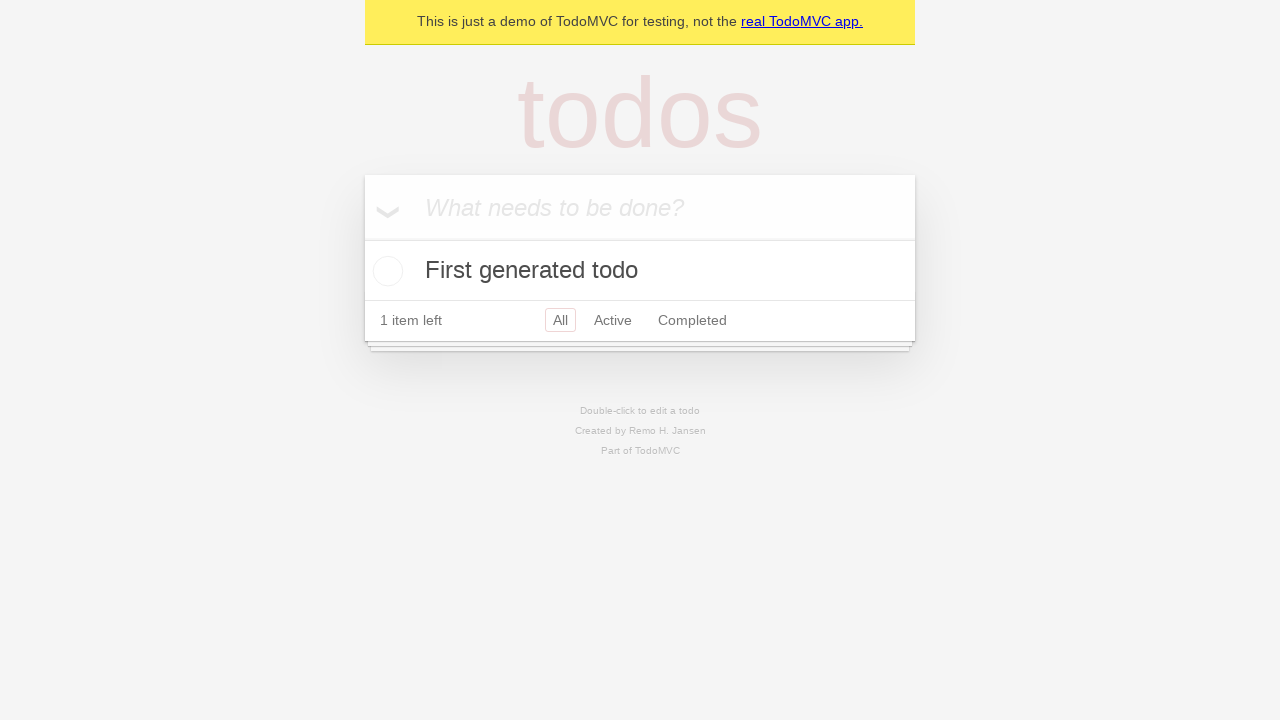

Filled new todo input with 'Second generated todo' on .new-todo
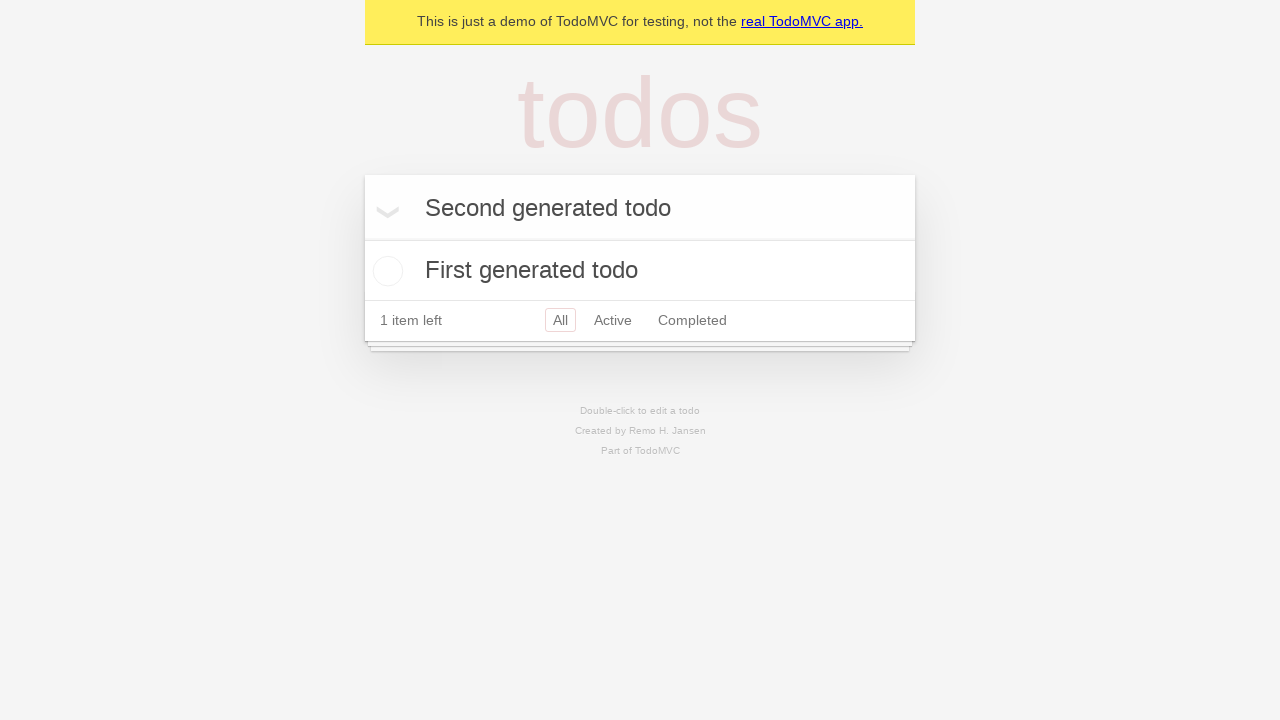

Pressed Enter to add second todo on .new-todo
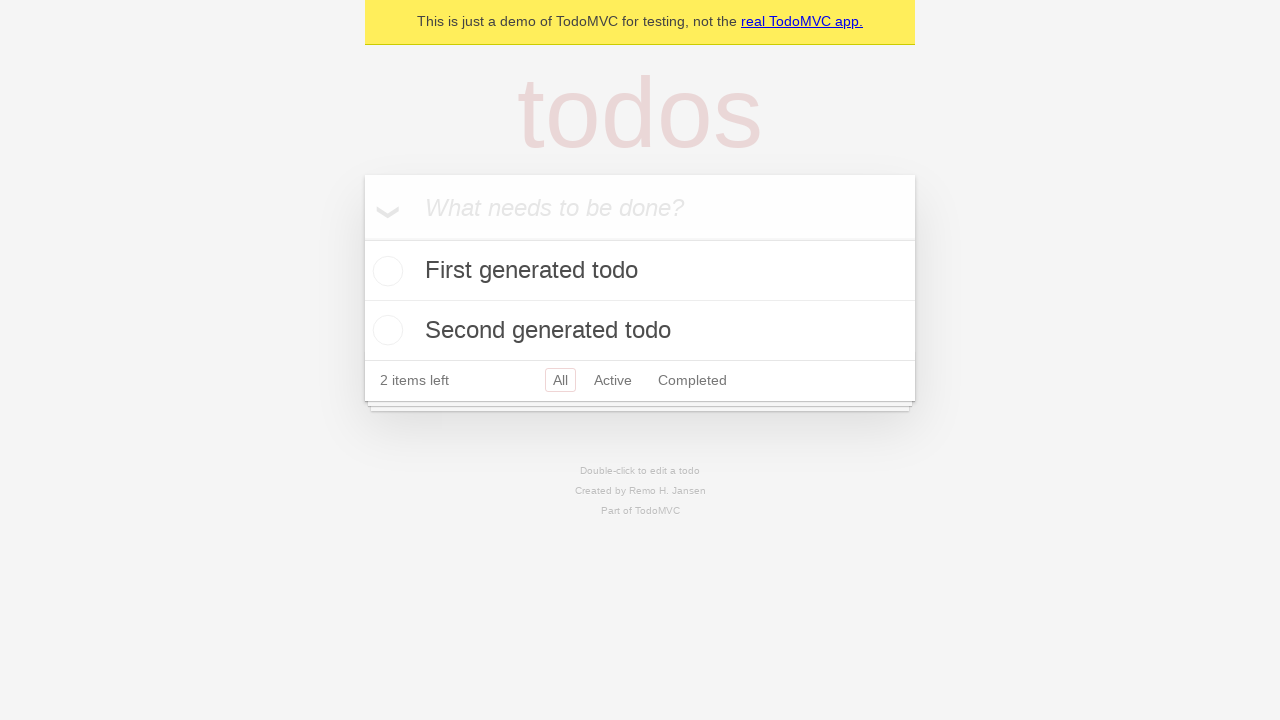

Clicked the new todo input field at (640, 207) on .new-todo
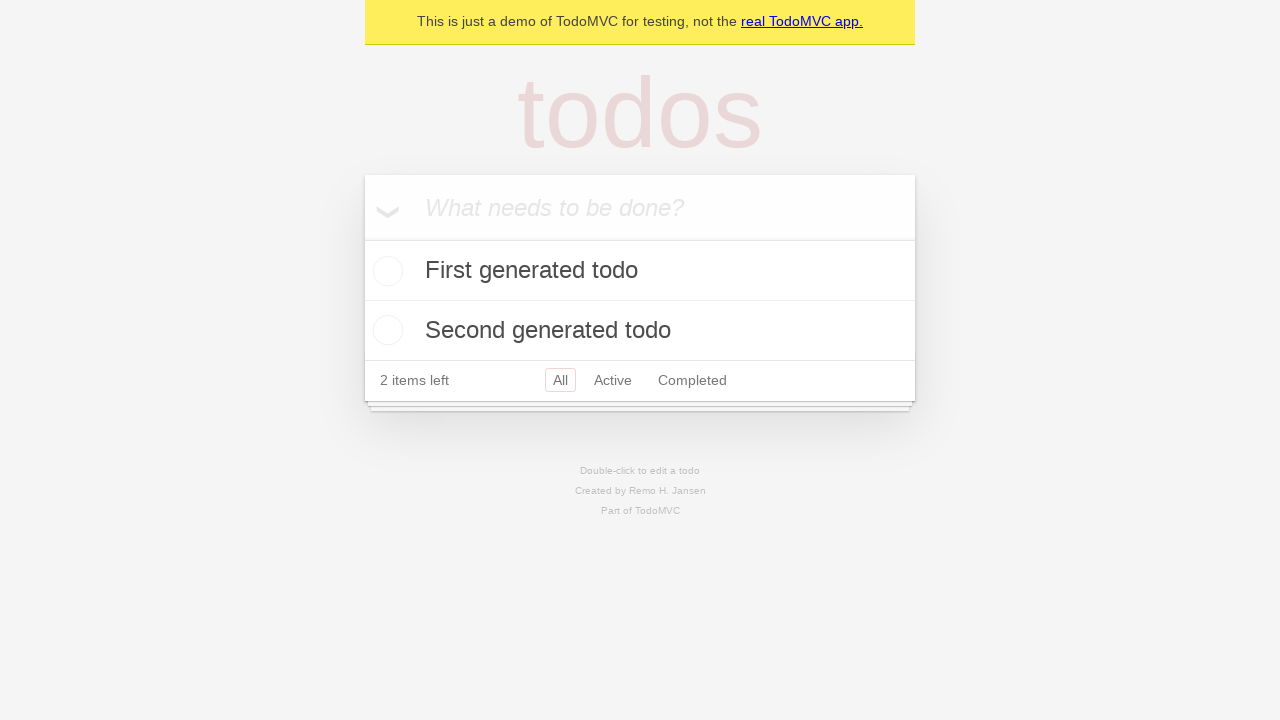

Filled new todo input with 'Third generated todo' on .new-todo
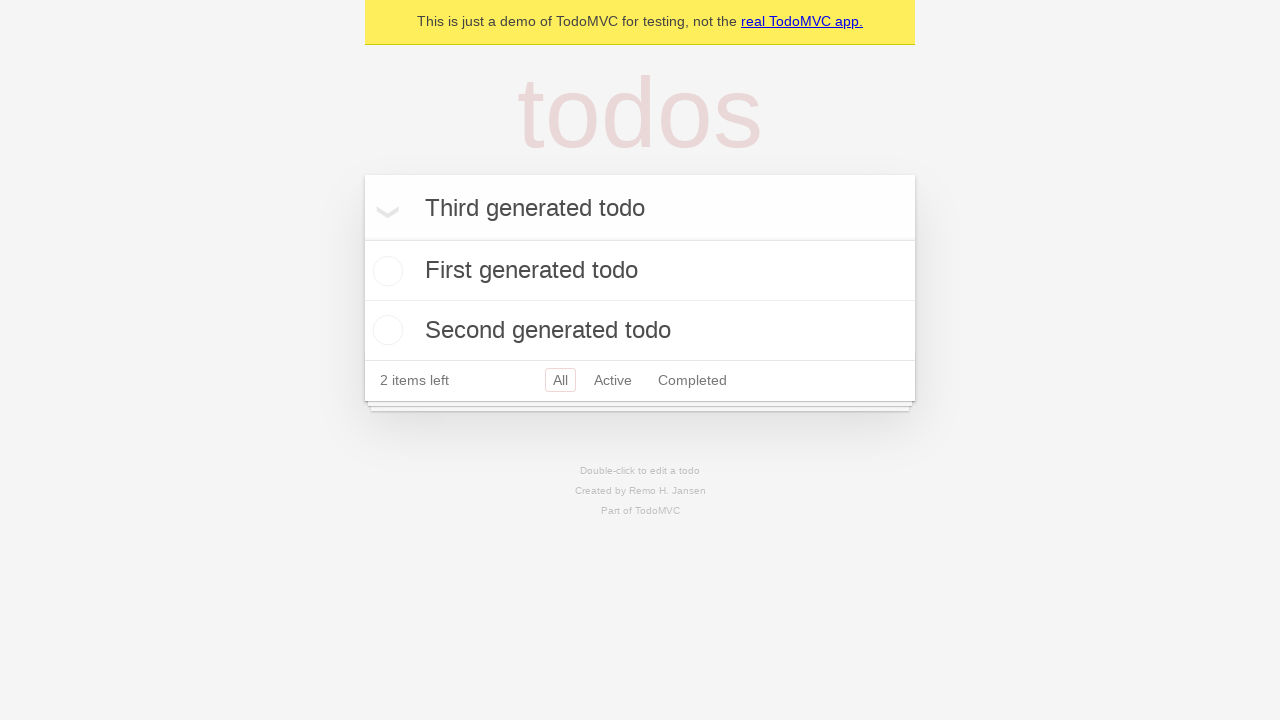

Pressed Enter to add third todo on .new-todo
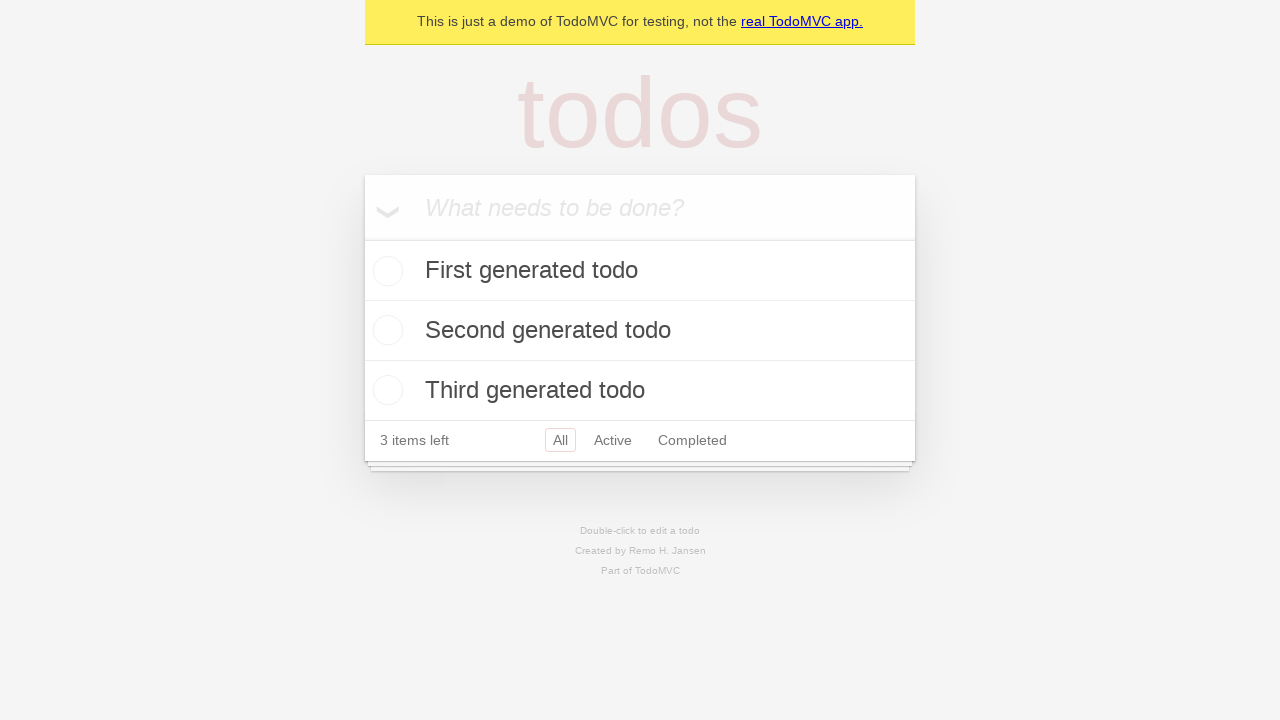

Clicked toggle-all checkbox to mark all todos as completed at (362, 238) on .toggle-all
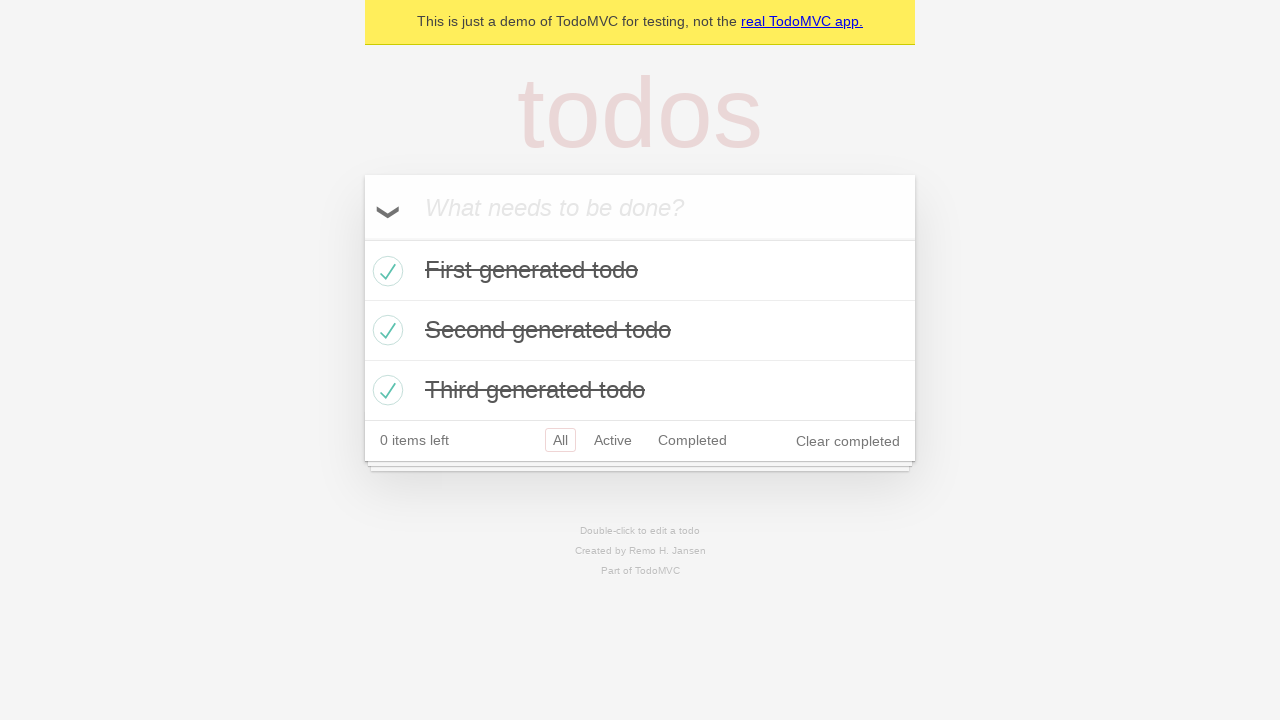

Verified all todos are marked as completed
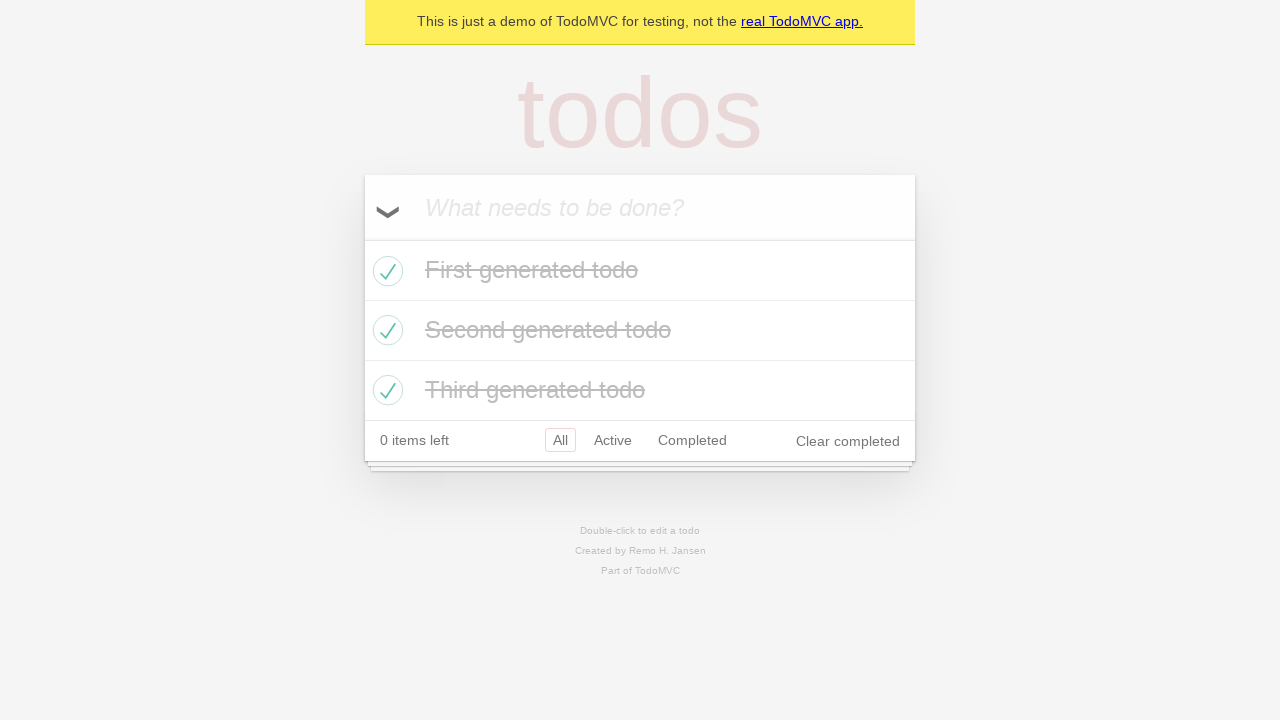

Clicked clear-completed button to remove all completed todos at (848, 441) on .clear-completed
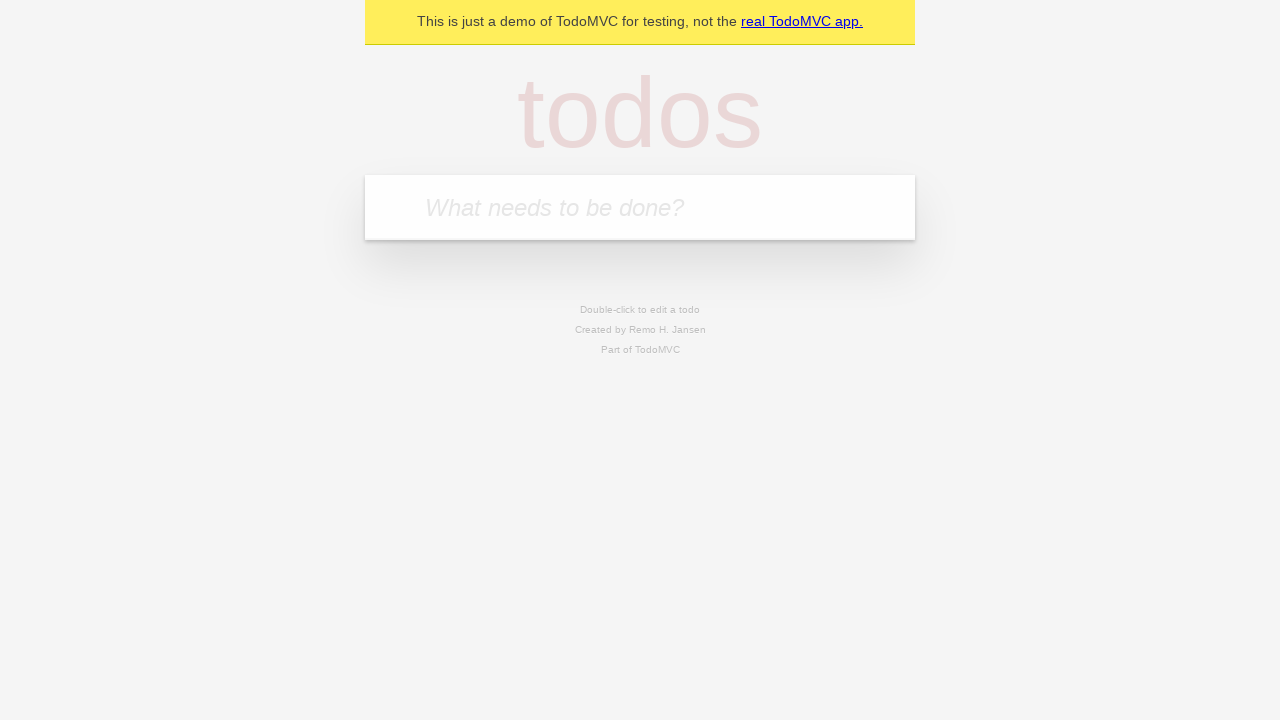

Verified all todos have been removed from the list
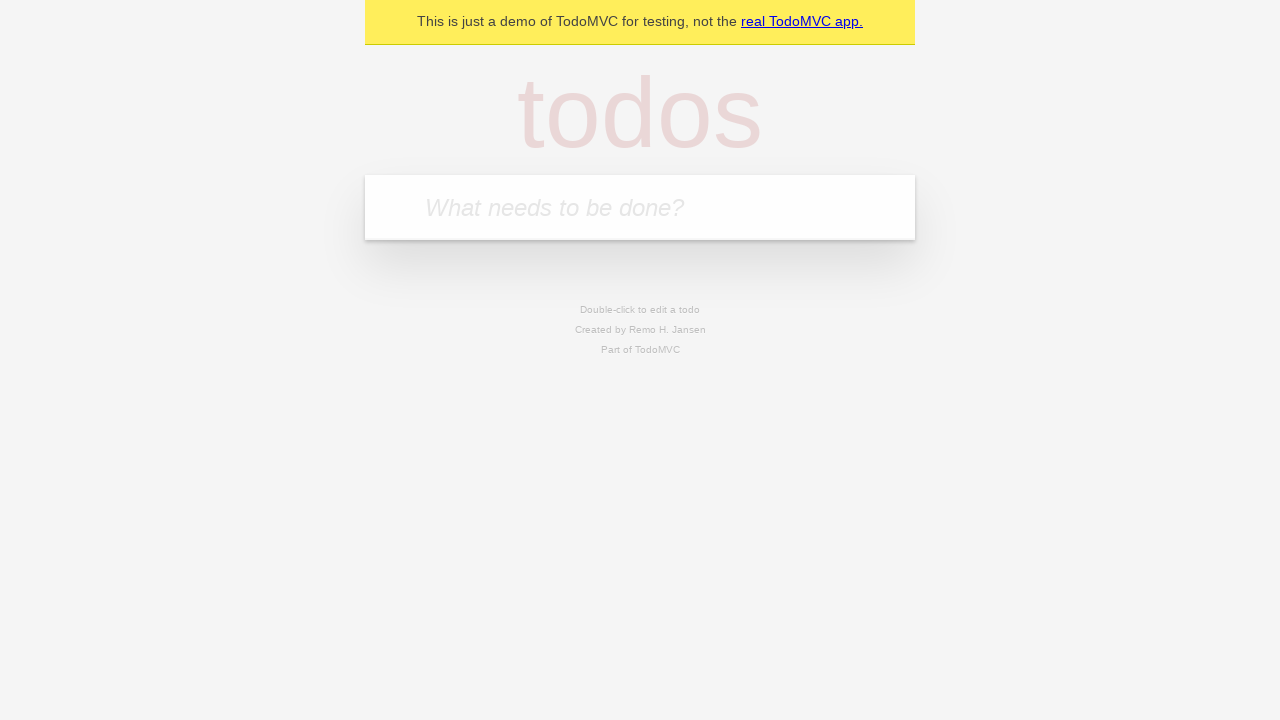

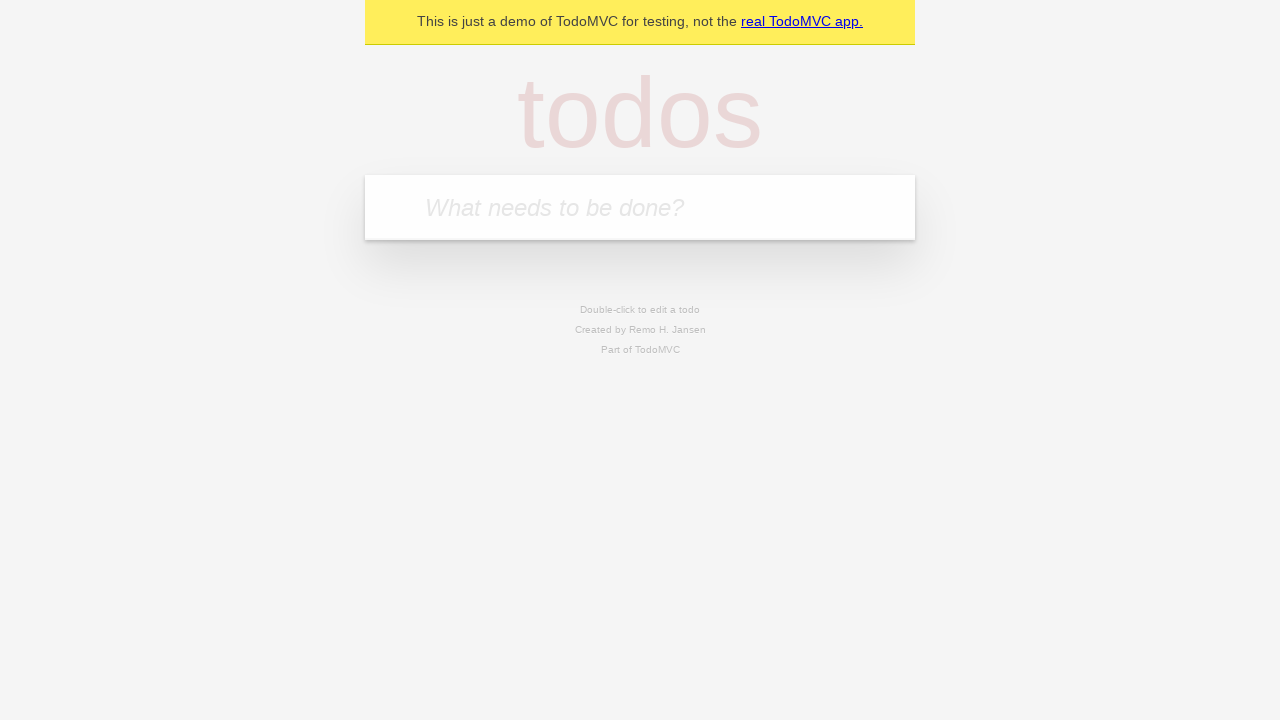